Navigates through a Spanish government appointment booking system for Gandia Civil Registry, checks availability, and fills out the booking form with personal information if slots are available.

Starting URL: https://sige.gva.es/qsige/citaprevia.justicia/#/es/home?uuid=01E4-33B69-2883-5B9B8

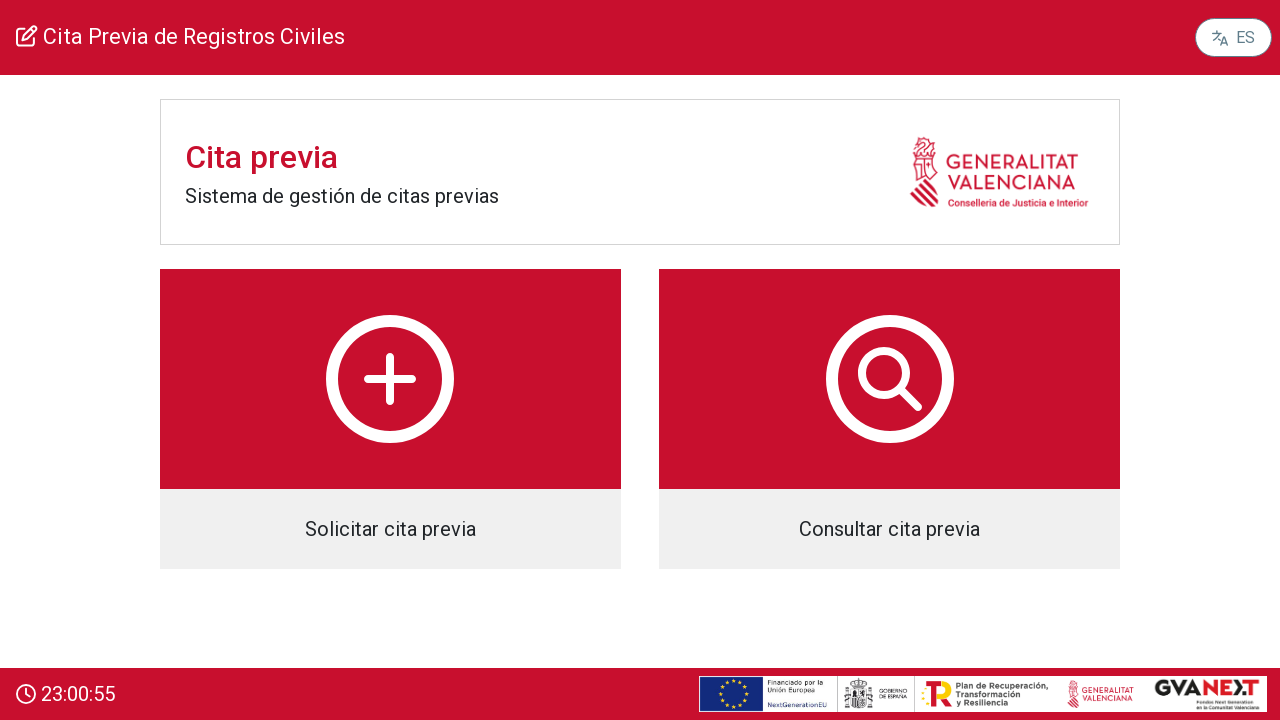

Clicked 'Solicitar cita previa' button to request appointment at (390, 419) on body > app-root > div > div.col-12.d-flex.flex-column.align-items-center > div.c
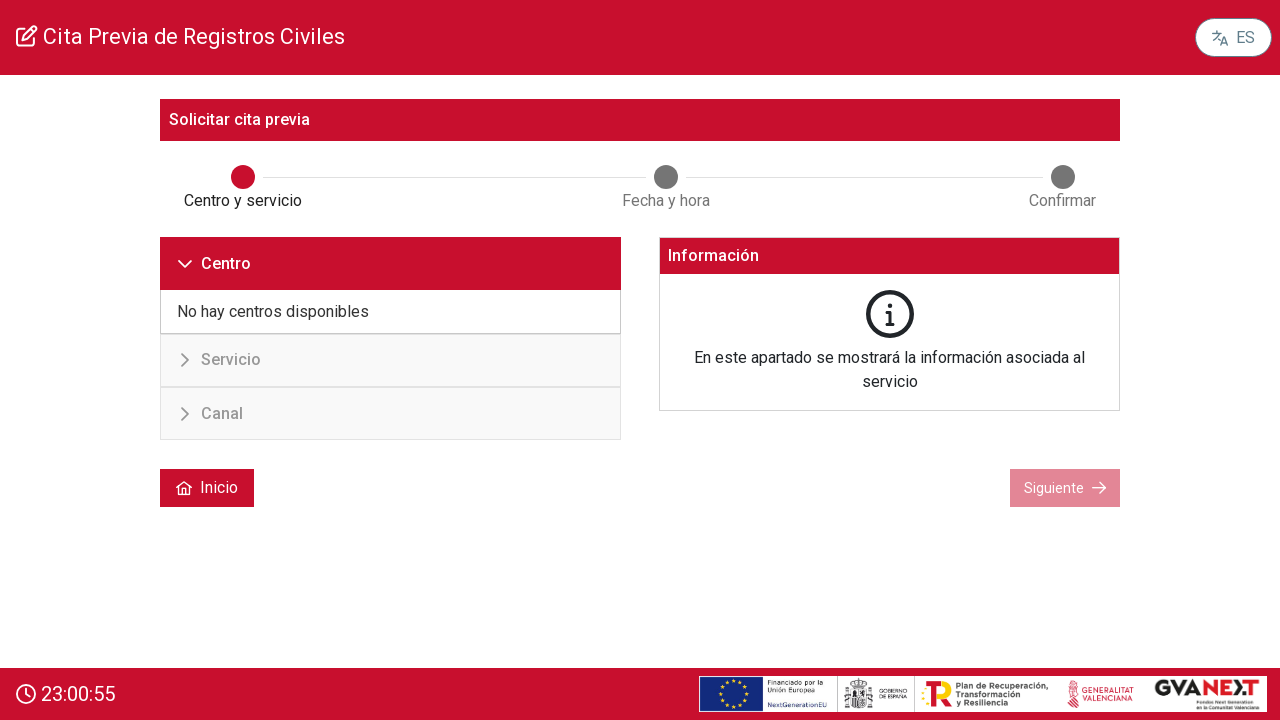

Selected REGISTRO CIVIL GANDIA as the appointment location at (313, 361) on text=REGISTRO CIVIL GANDIA
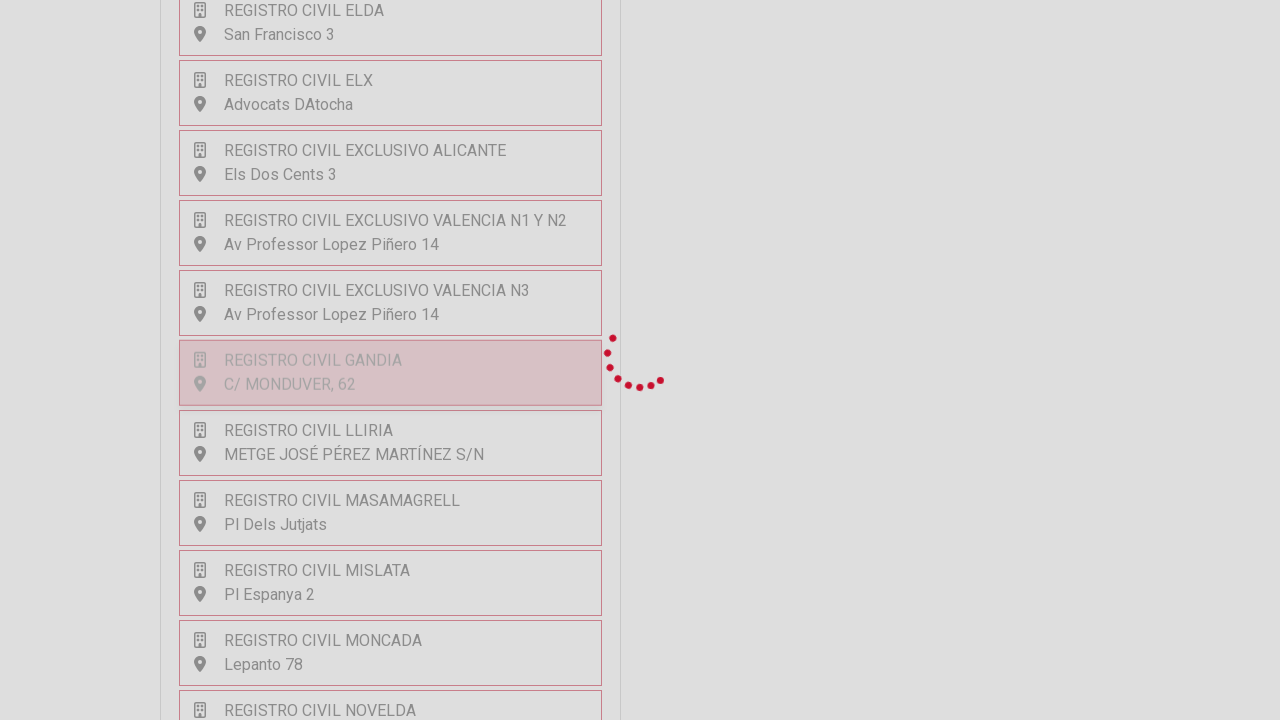

Selected CP EXPEDICION DE CERTIFICADOS as the service type at (346, 191) on text=CP EXPEDICION DE CERTIFICADOS
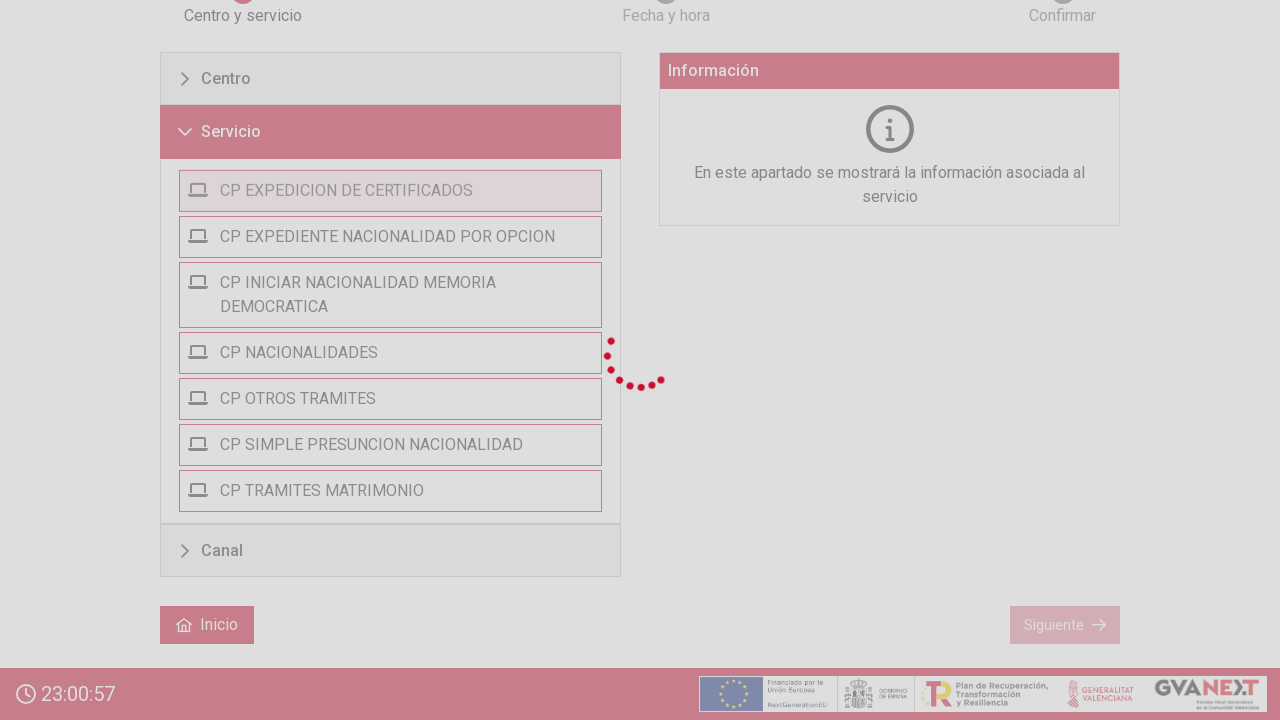

Clicked Siguiente button to proceed to next step at (1054, 510) on text=Siguiente
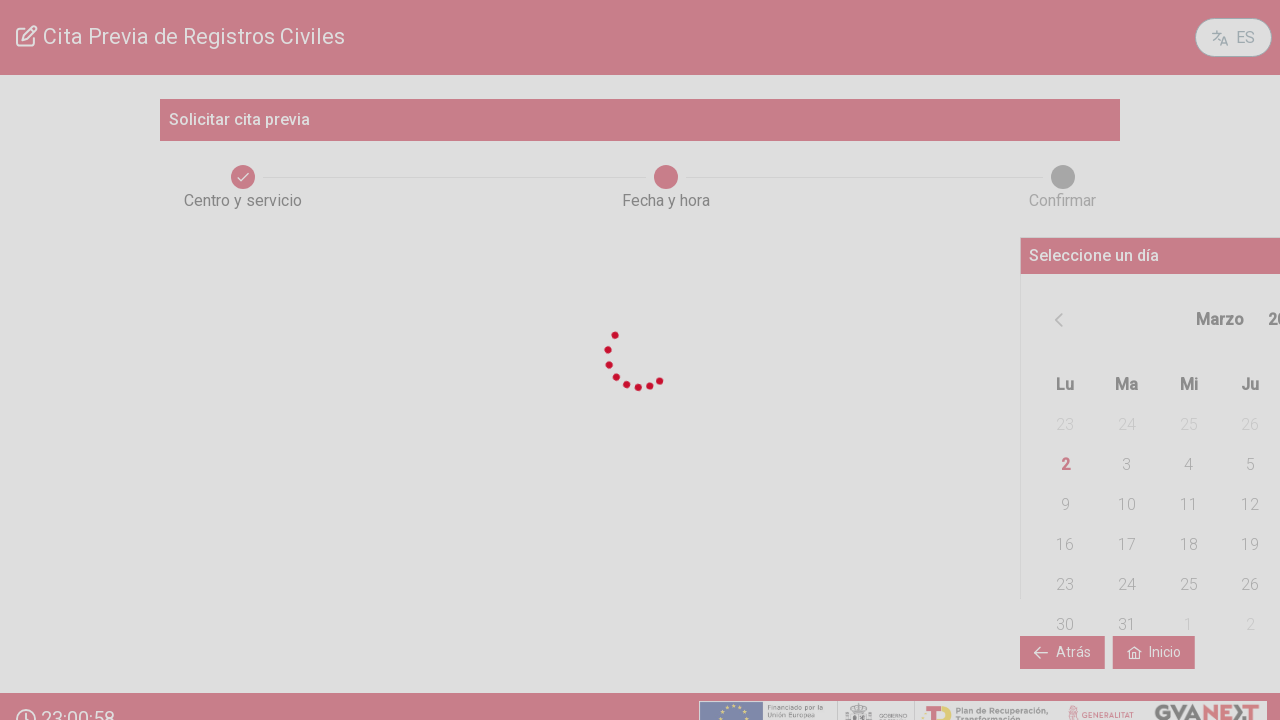

Waited for page to load (5 seconds timeout)
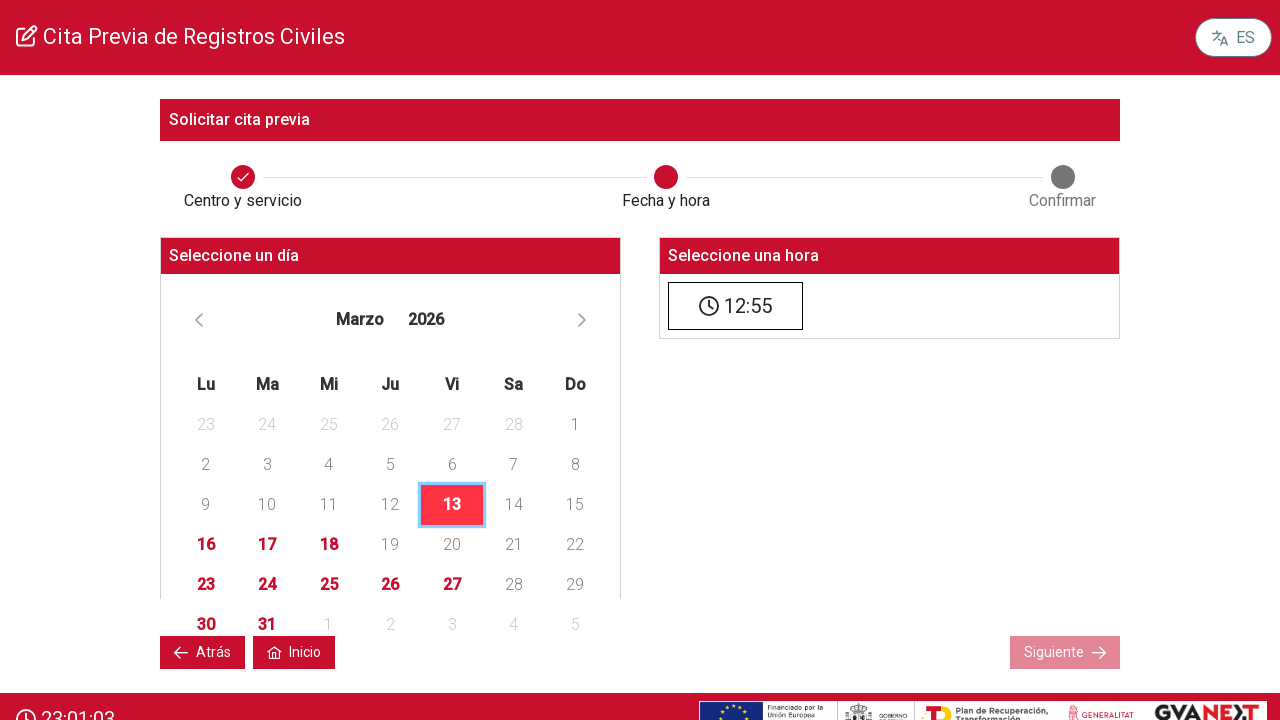

Selected first available time slot from calendar at (736, 306) on #cdk-step-content-0-1 > div.col-12.d-flex.justify-content-center.mb-4.ng-star-in
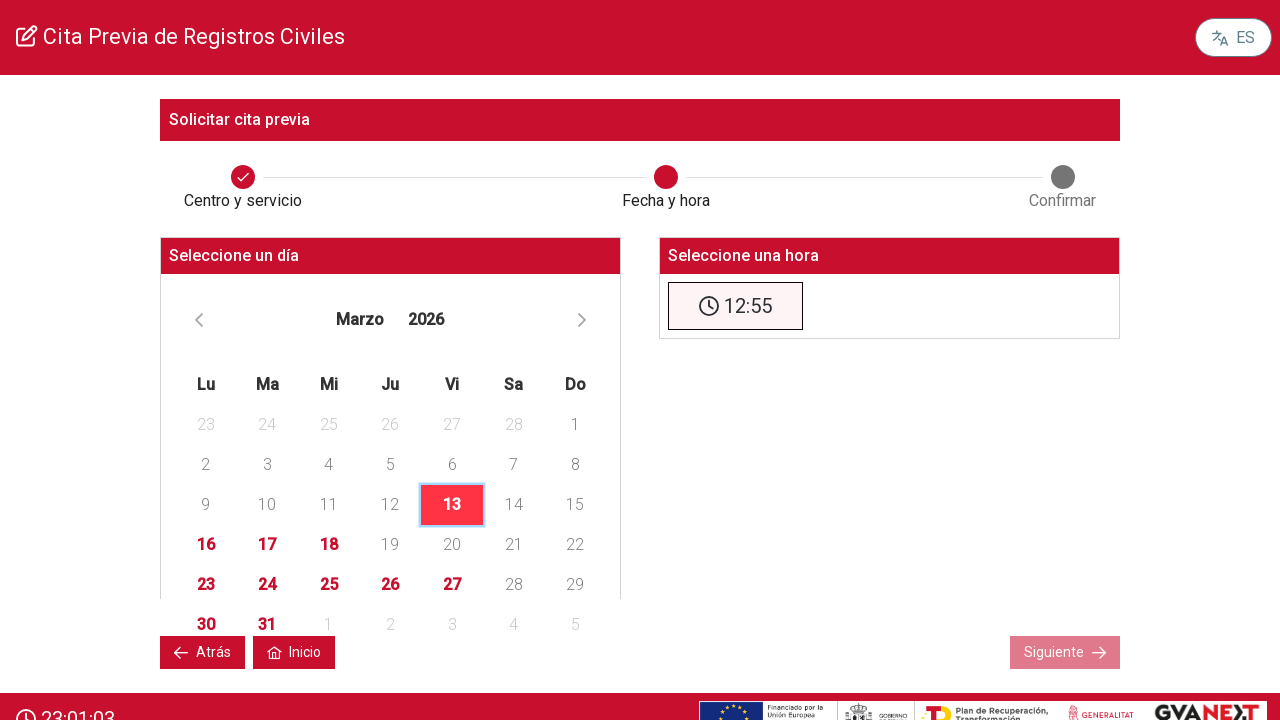

Waited for time slot selection to process (2 seconds timeout)
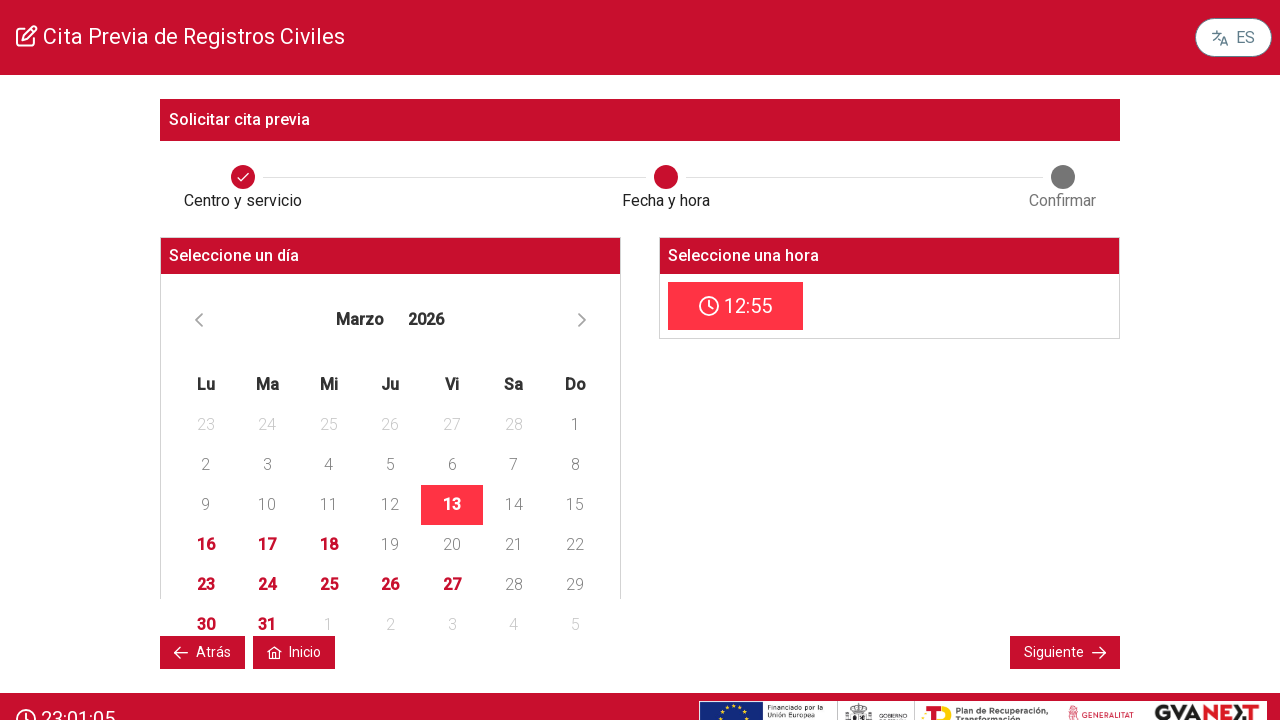

Clicked next button to proceed to booking form at (1054, 652) on #cdk-step-content-0-1 > div.col-12.d-flex.justify-content-between.mb-4.ng-star-i
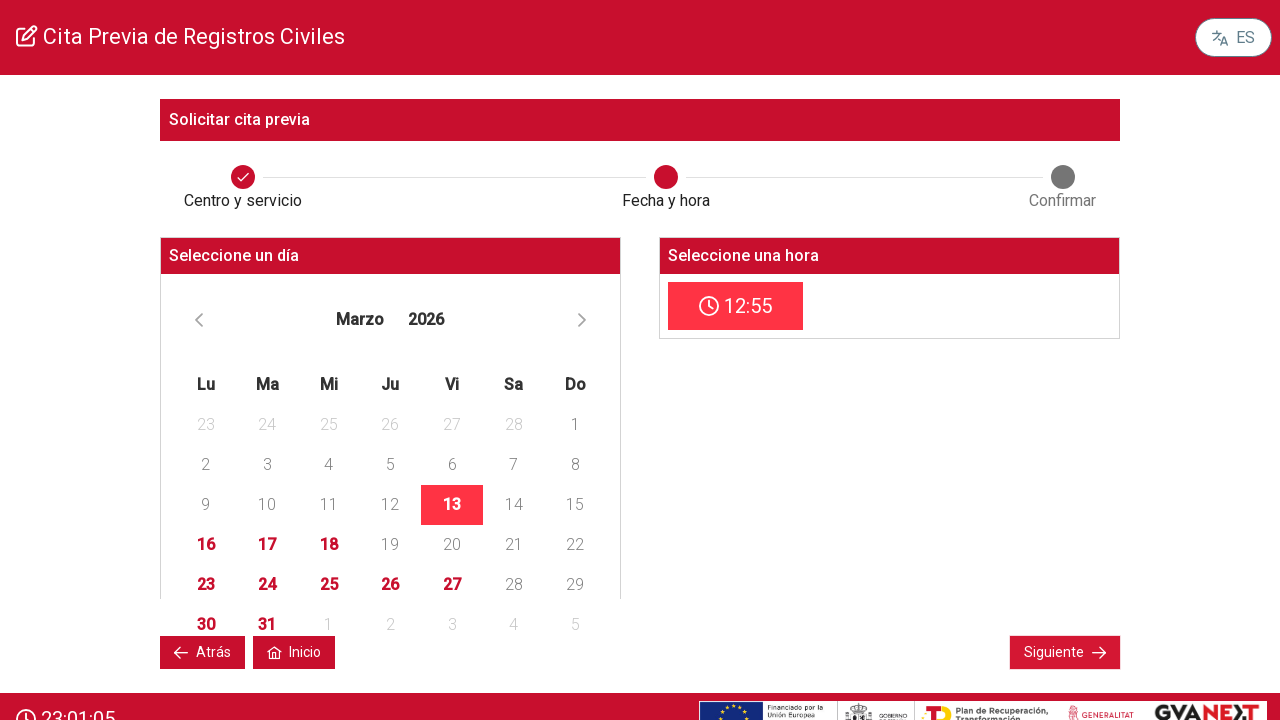

Waited for form to load (2 seconds timeout)
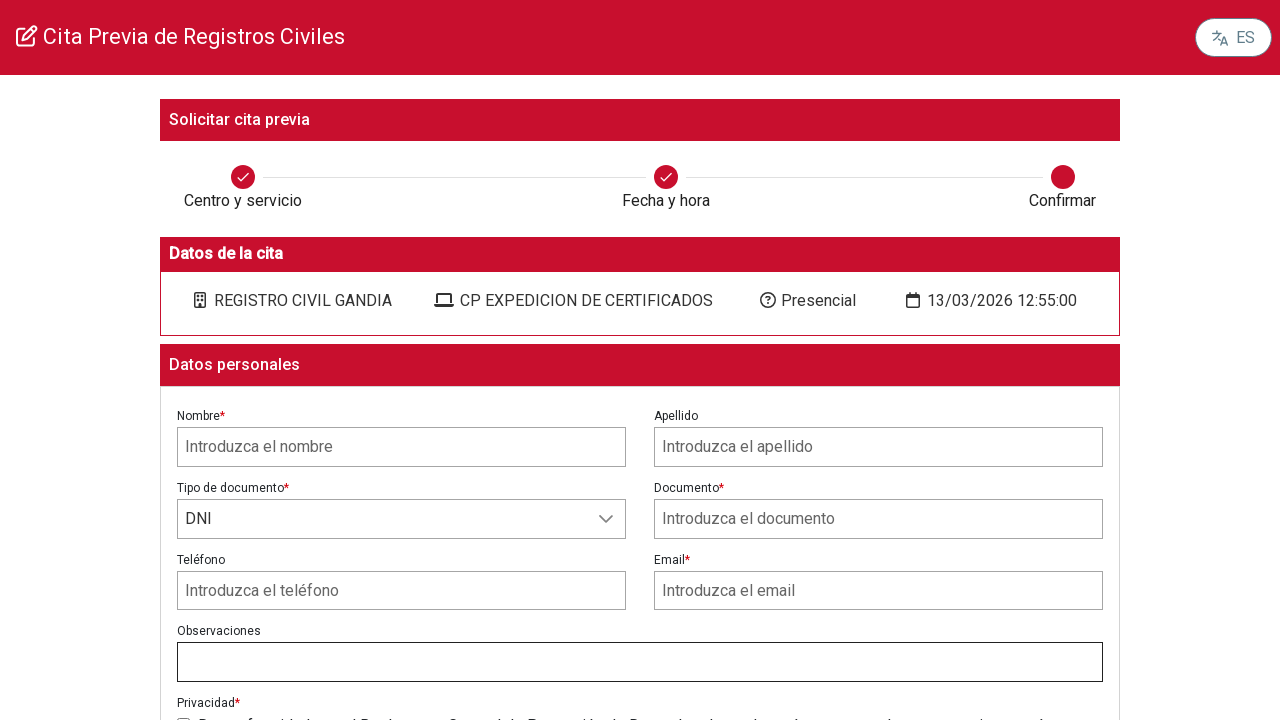

Filled in name field with 'Maria' on input[name='name']
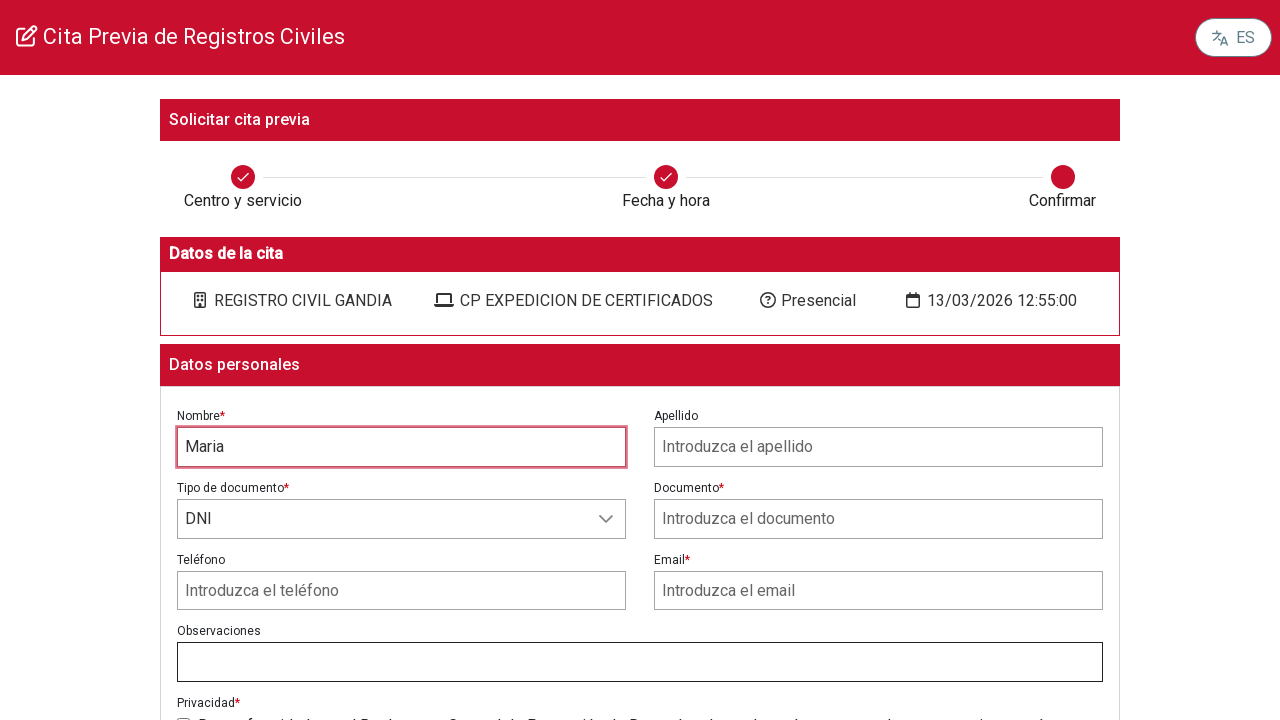

Filled in surname field with 'Garcia Lopez' on input[name='surname']
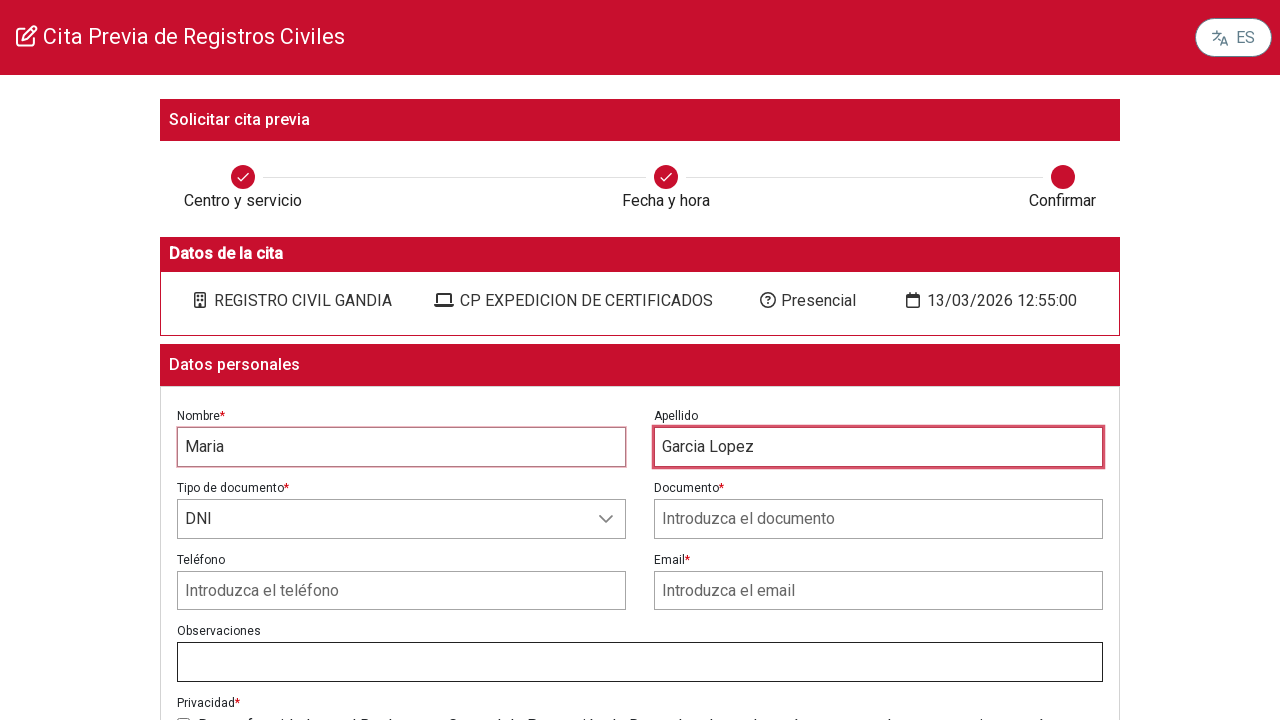

Opened document type dropdown menu at (402, 519) on .p-dropdown.p-component
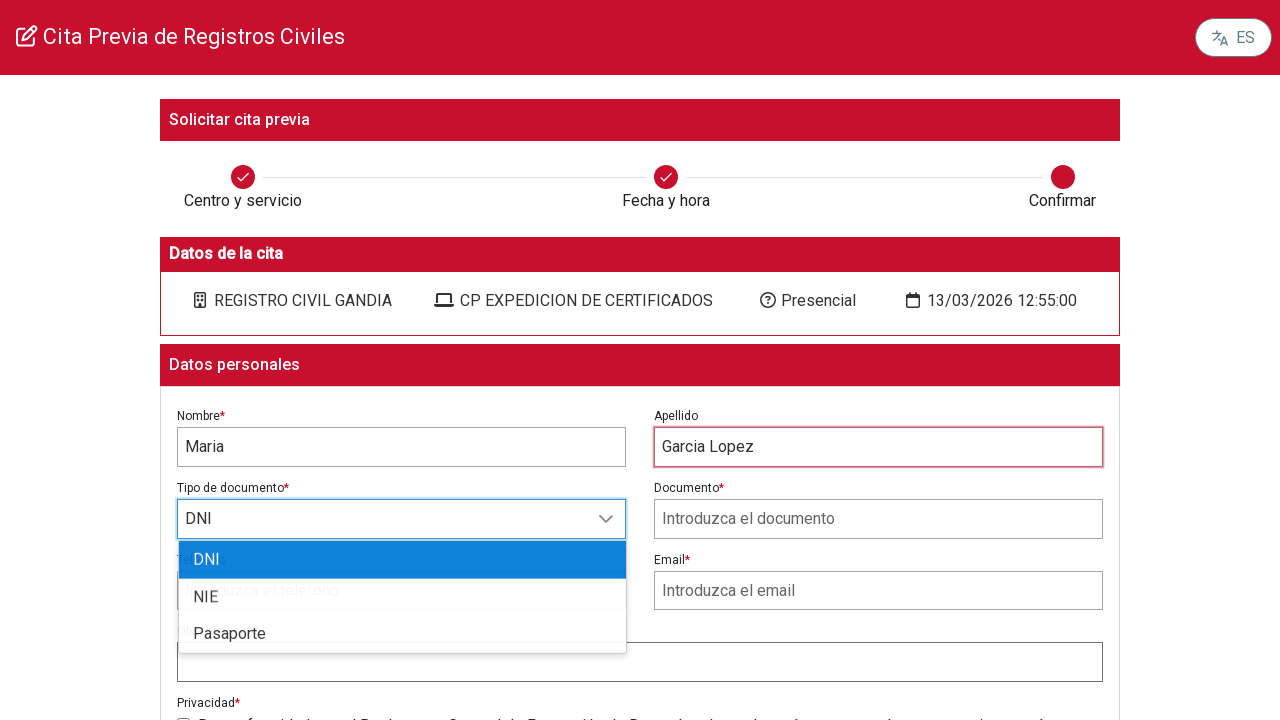

Waited for dropdown menu to open (1 second timeout)
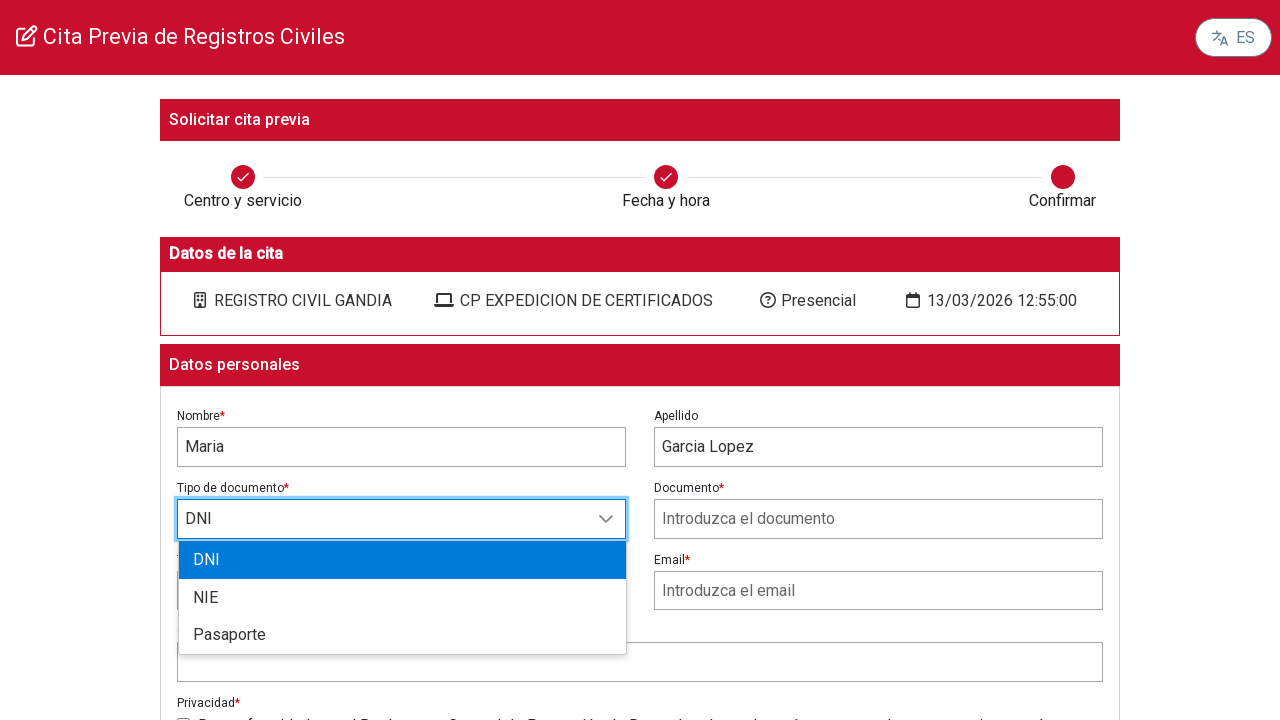

Selected NIE as document type at (205, 597) on text=NIE
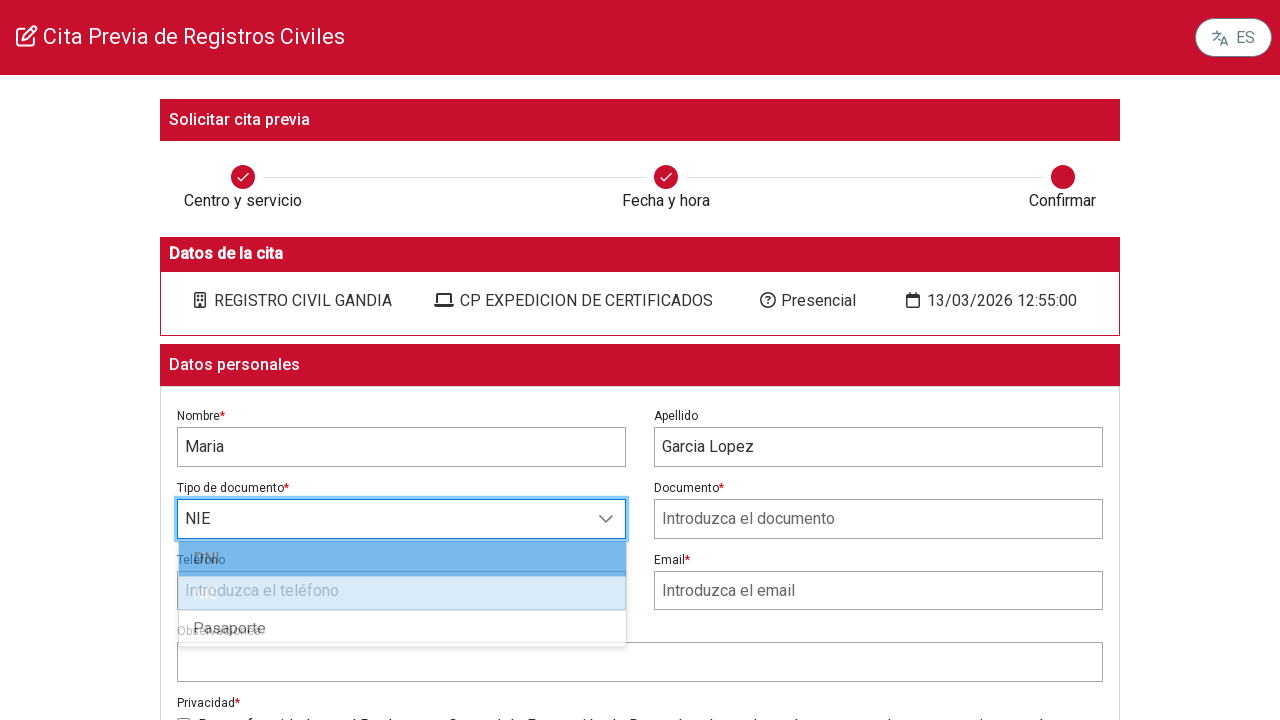

Waited for document type selection to process (1 second timeout)
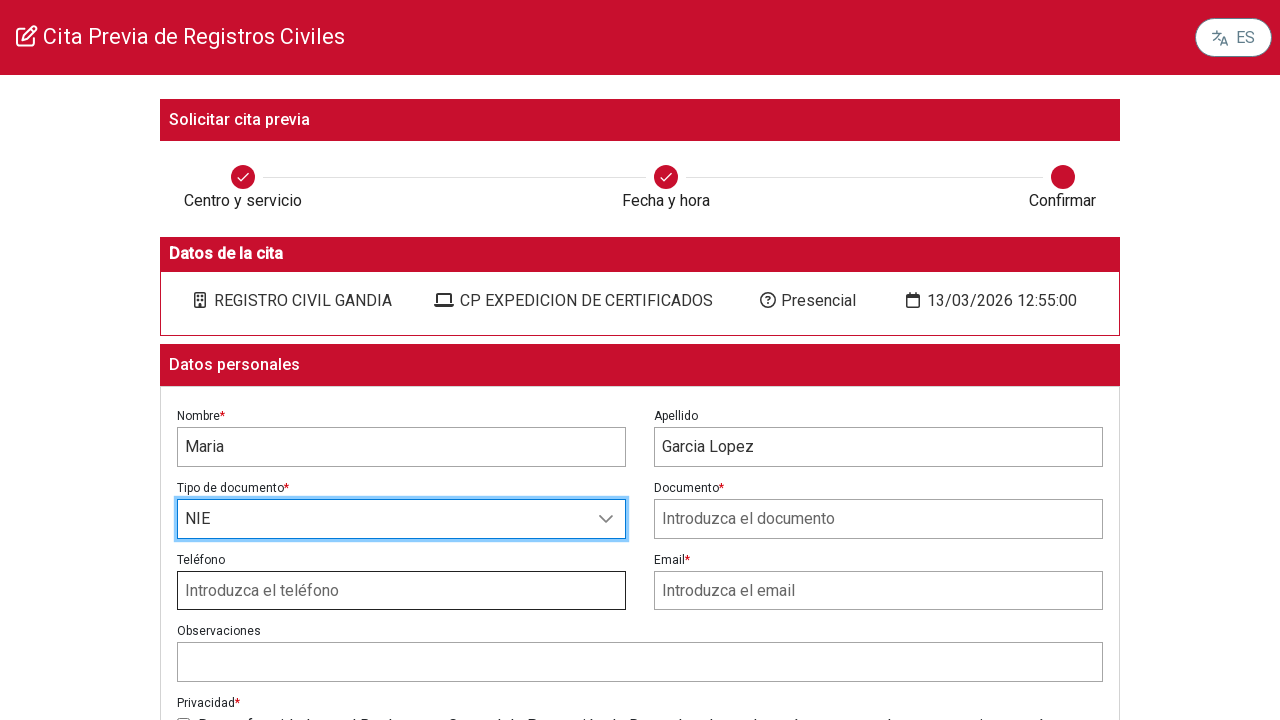

Clicked on document number input field at (878, 519) on input[placeholder='Introduzca el documento']
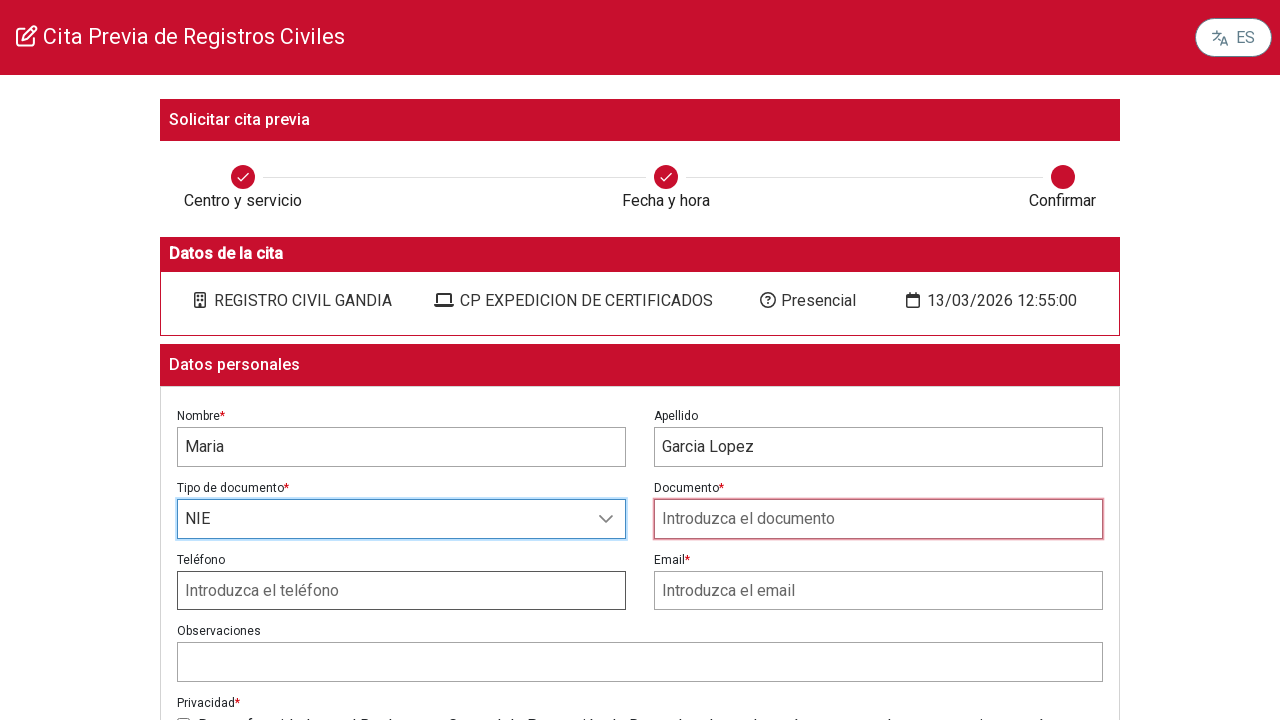

Cleared document number input field on input[placeholder='Introduzca el documento']
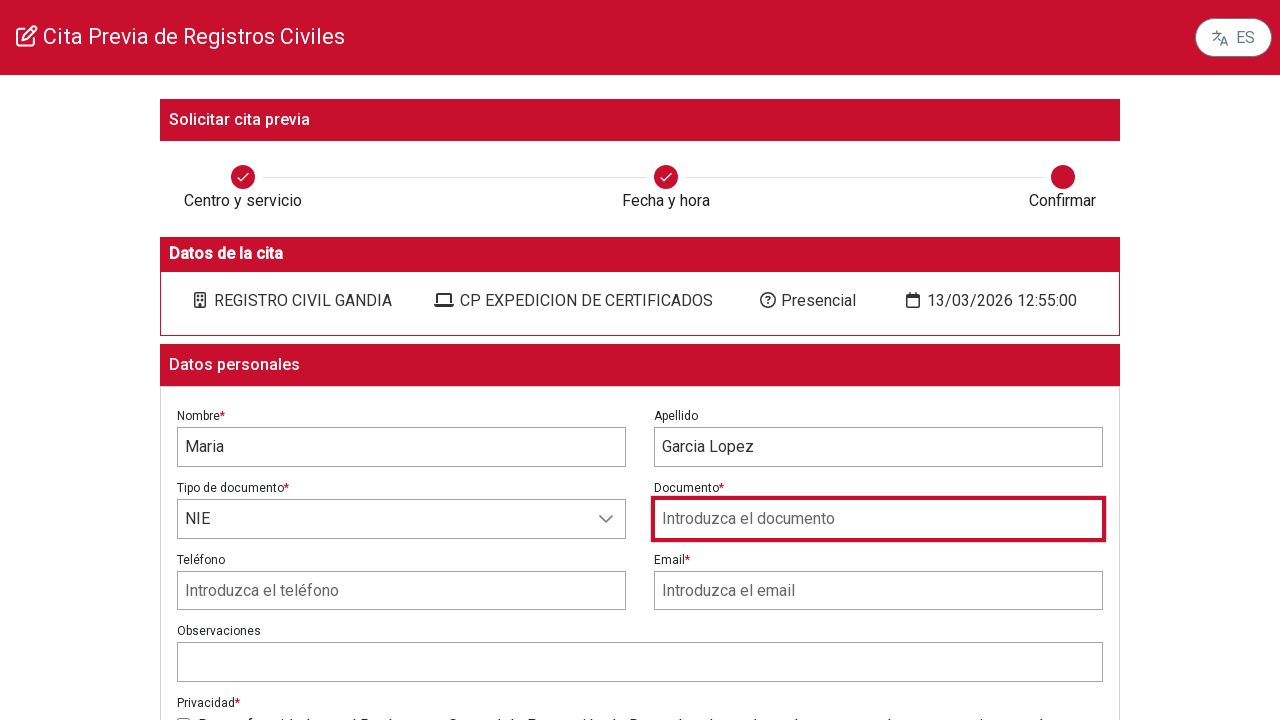

Filled in NIE document number 'X7842159Q' with typing delay on input[placeholder='Introduzca el documento']
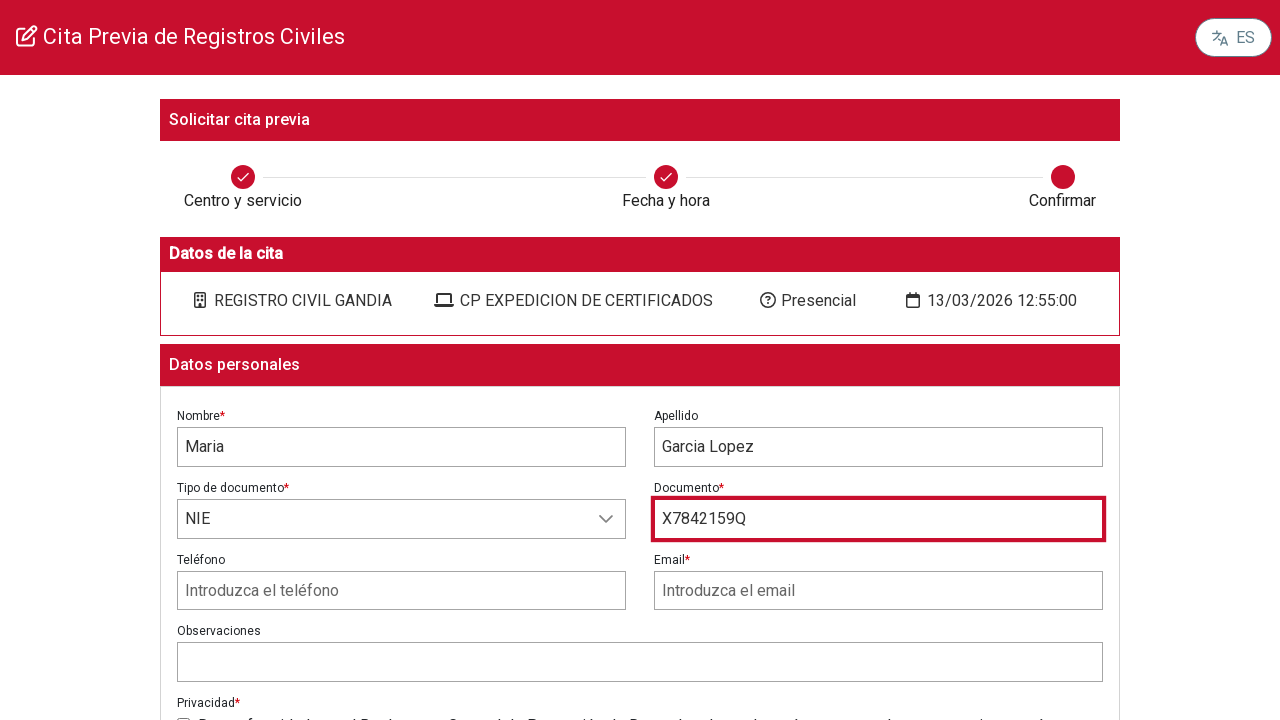

Filled in email field with 'maria.garcia@example.com' on input[placeholder='Introduzca el email']
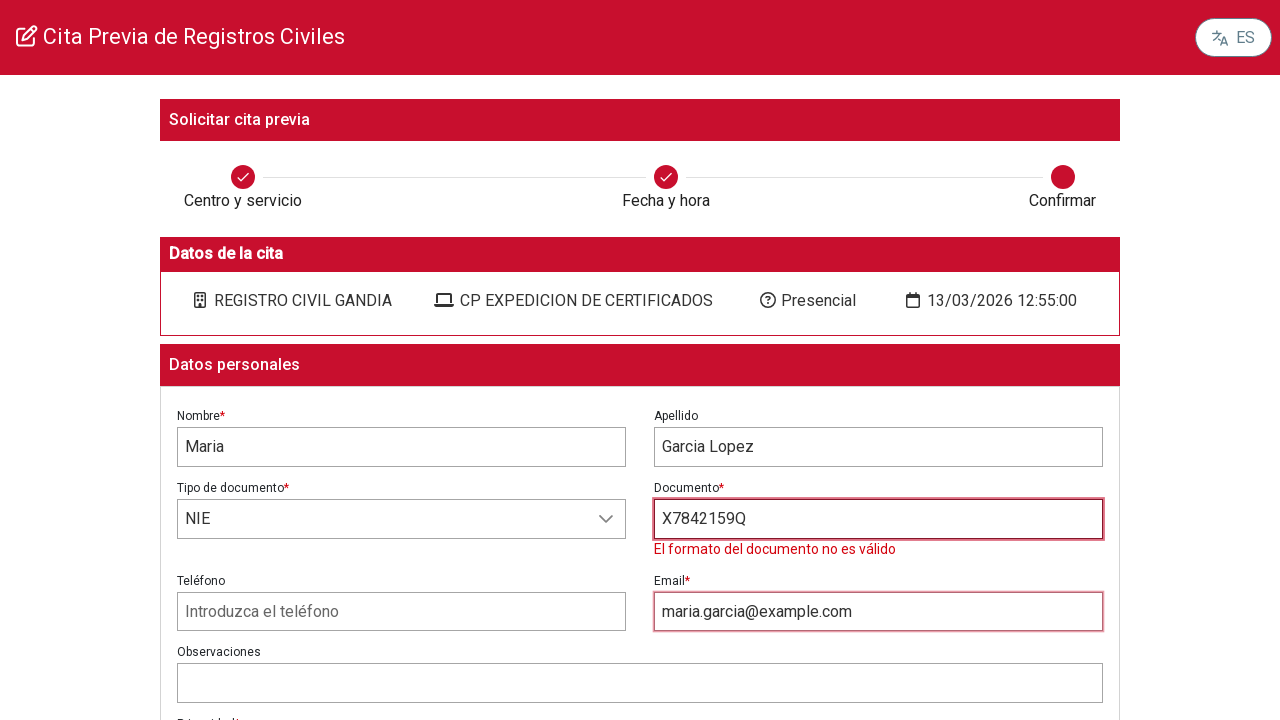

Filled in phone number field with '612345678' on input[placeholder='Introduzca el teléfono']
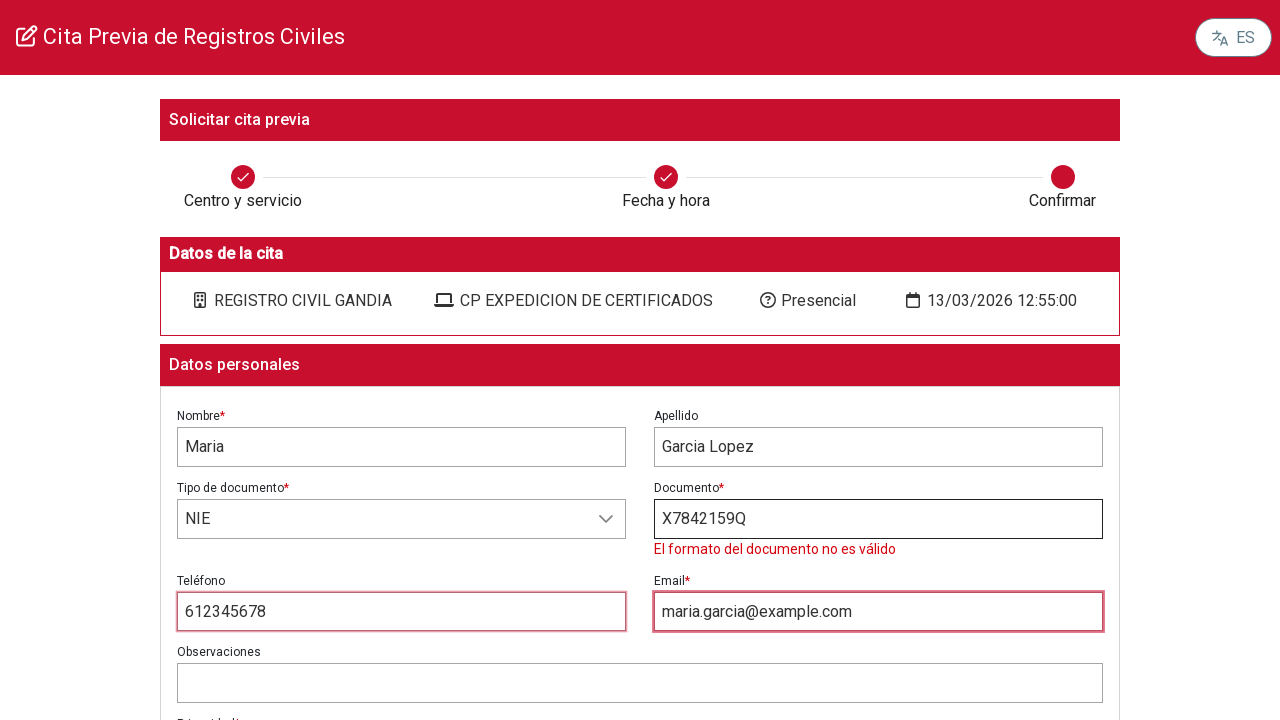

Checked privacy consent checkbox at (184, 361) on input[inputid='privacyCheck']
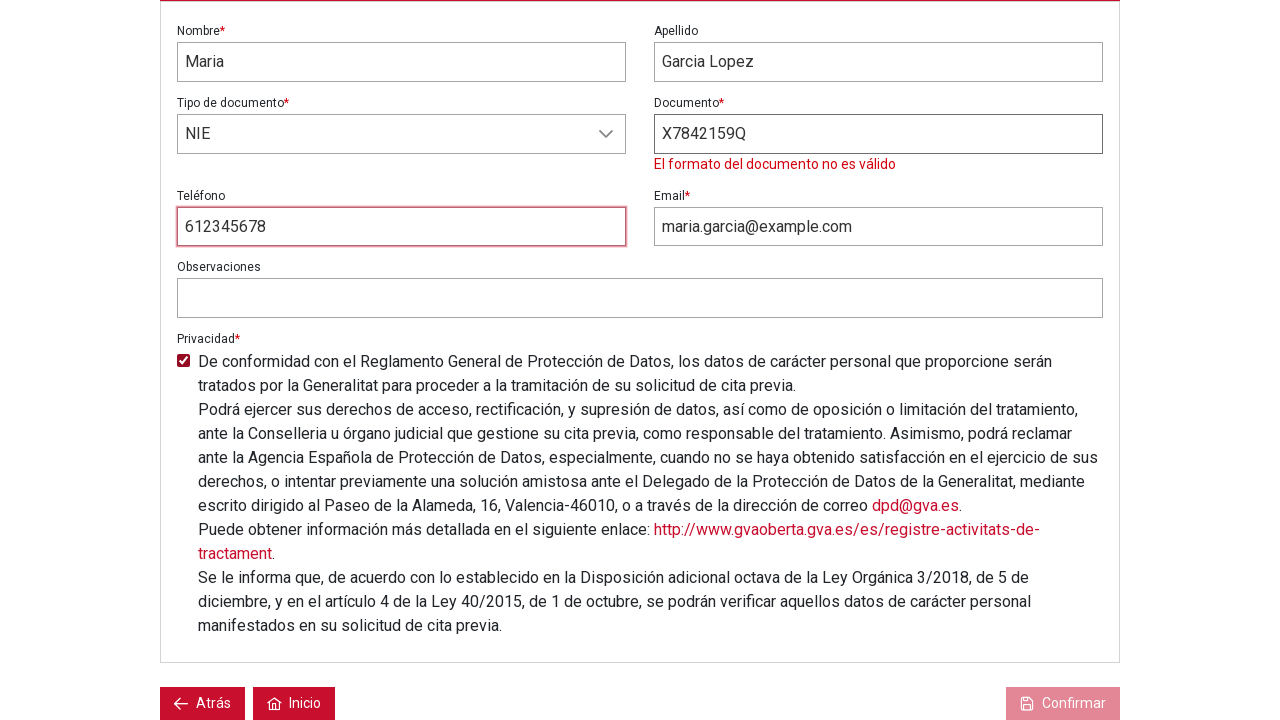

Waited before submitting form (1 second timeout)
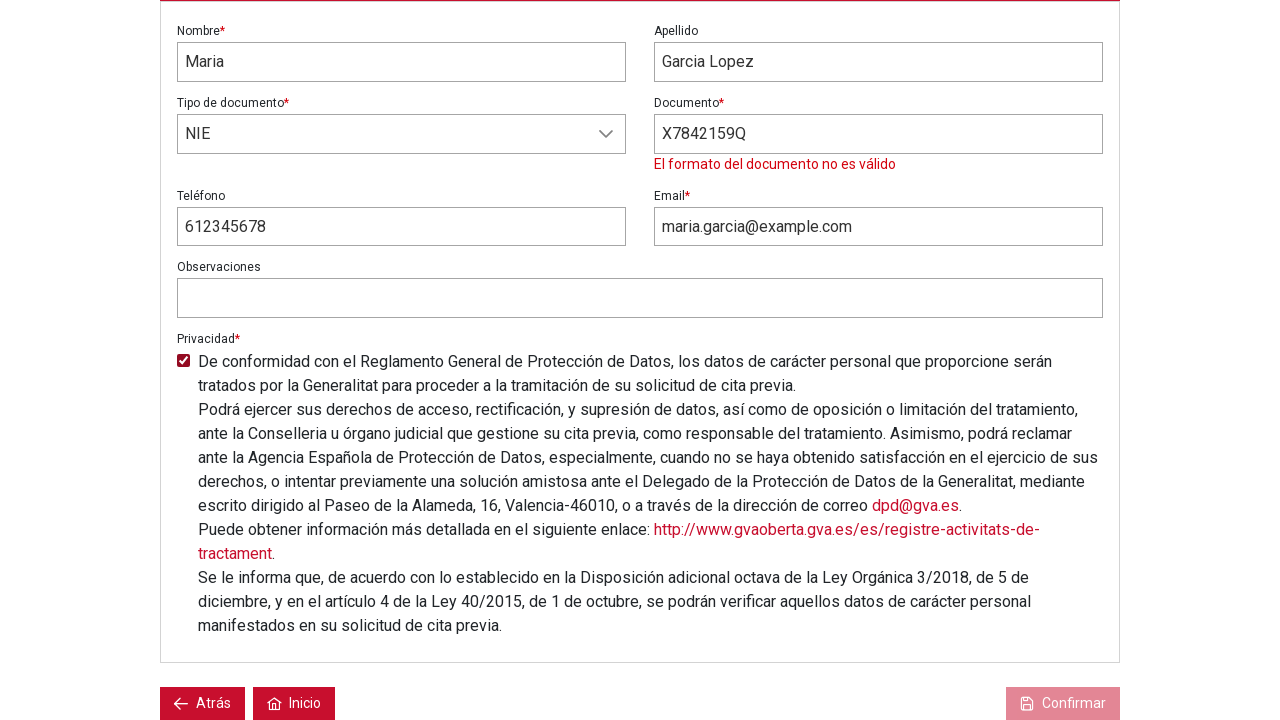

Clicked Confirmar button to submit appointment booking at (1063, 704) on button:has-text('Confirmar')
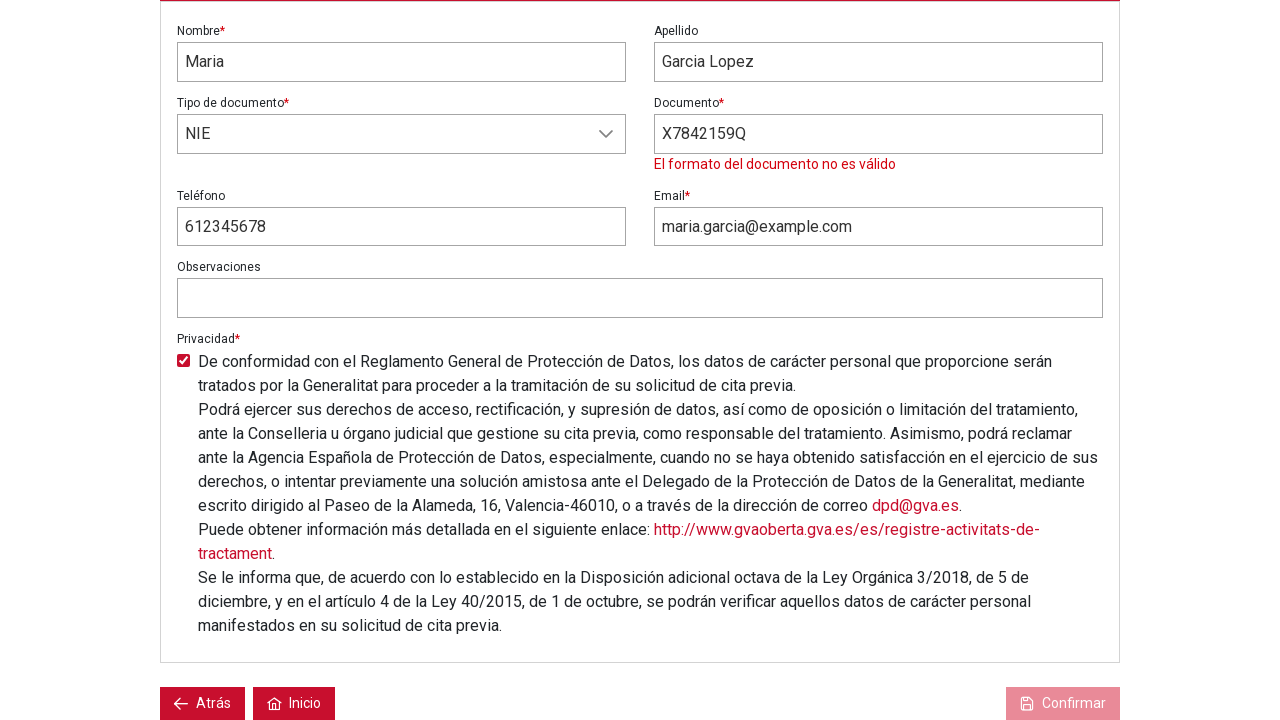

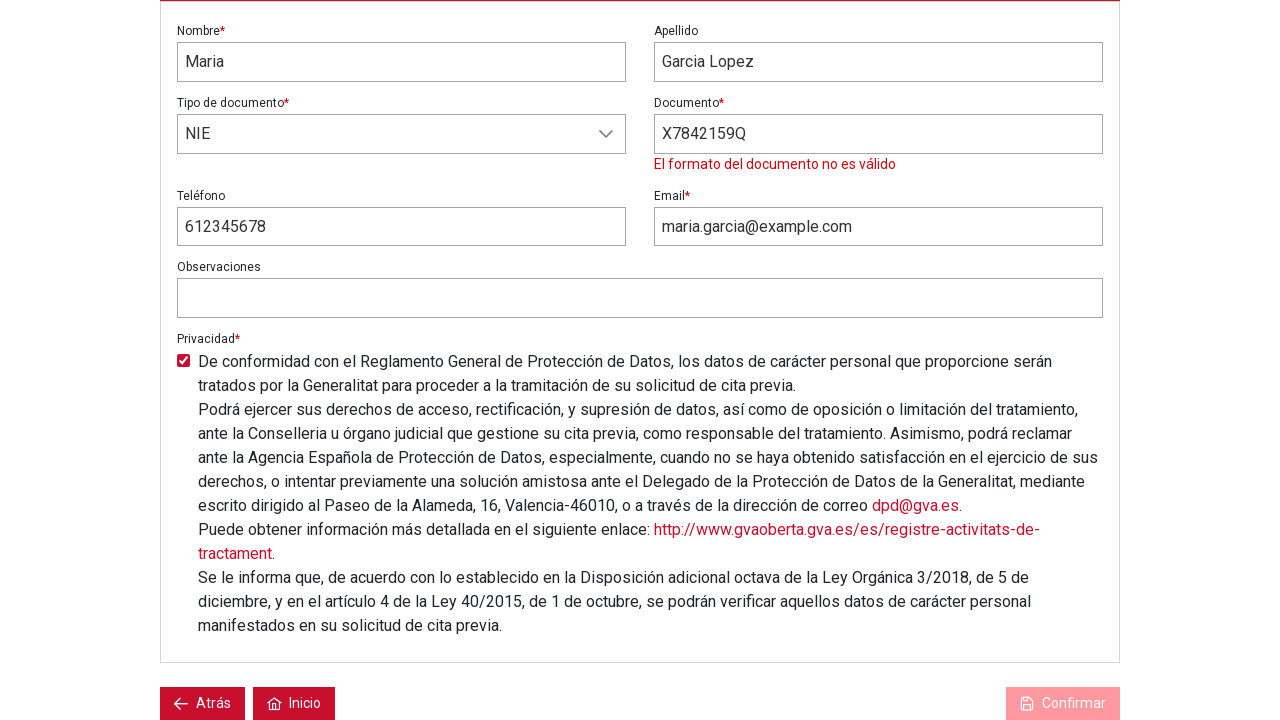